Navigates to the Lakme India cosmetics website homepage and verifies it loads successfully

Starting URL: https://www.lakmeindia.com/

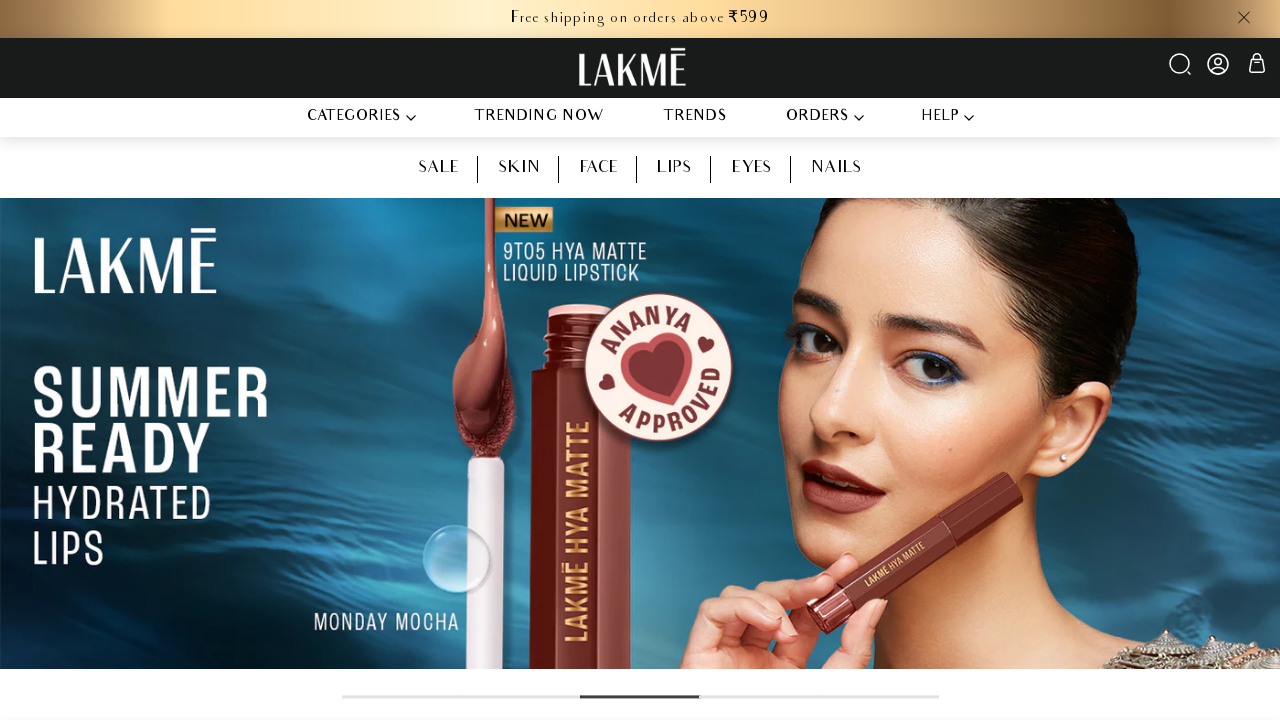

Waited for page to reach domcontentloaded state
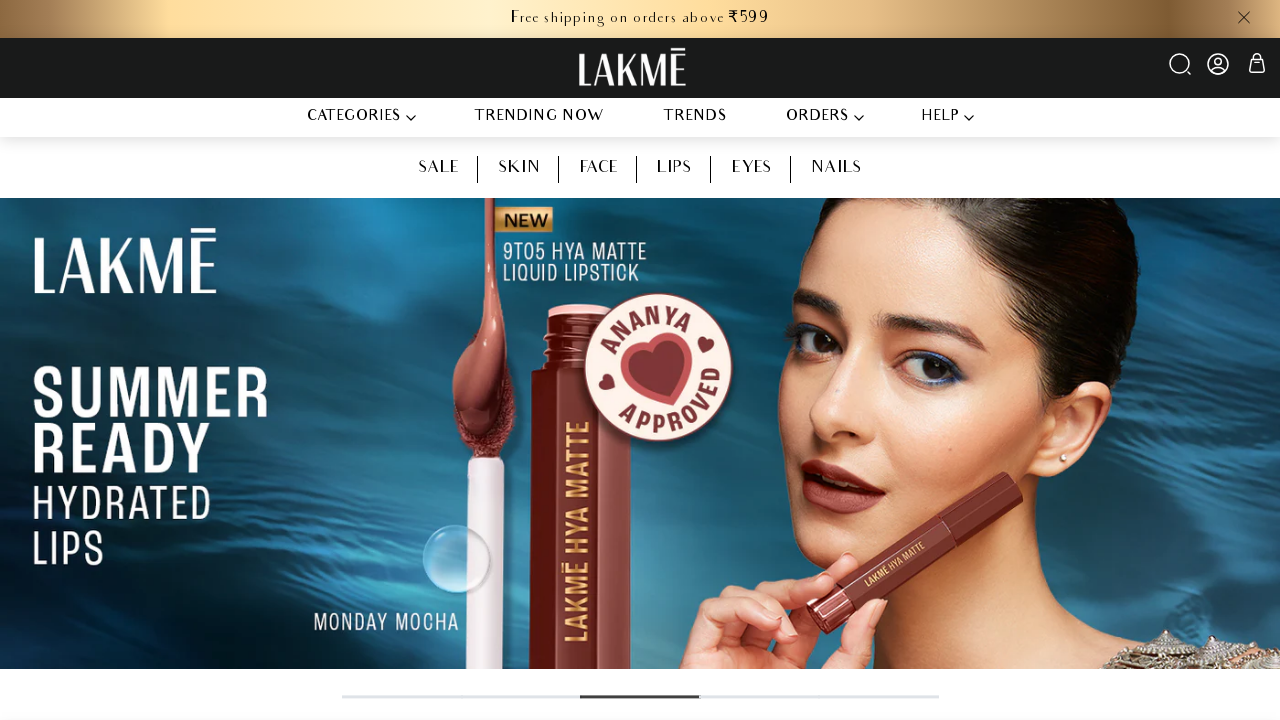

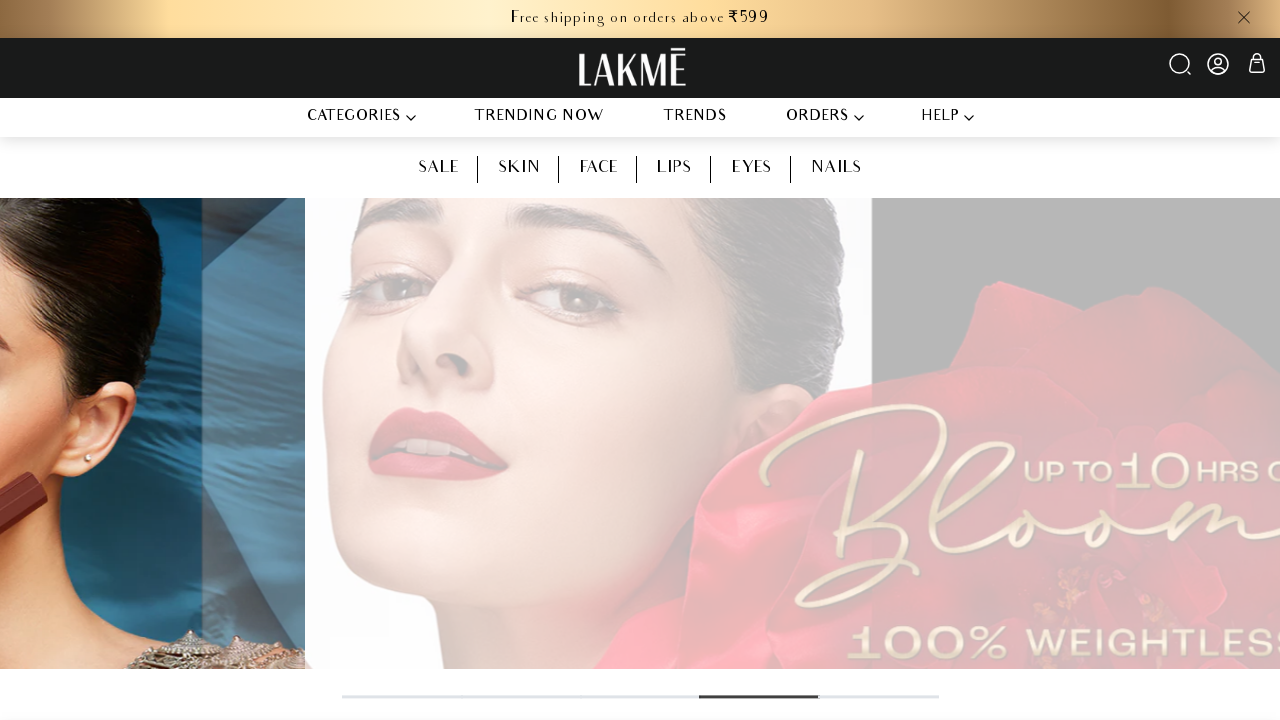